Tests adding a new row to a table by clicking an open button, filling in form fields for name, count, and price, then verifying the new row appears in the table

Starting URL: https://checkme.kavichki.com/

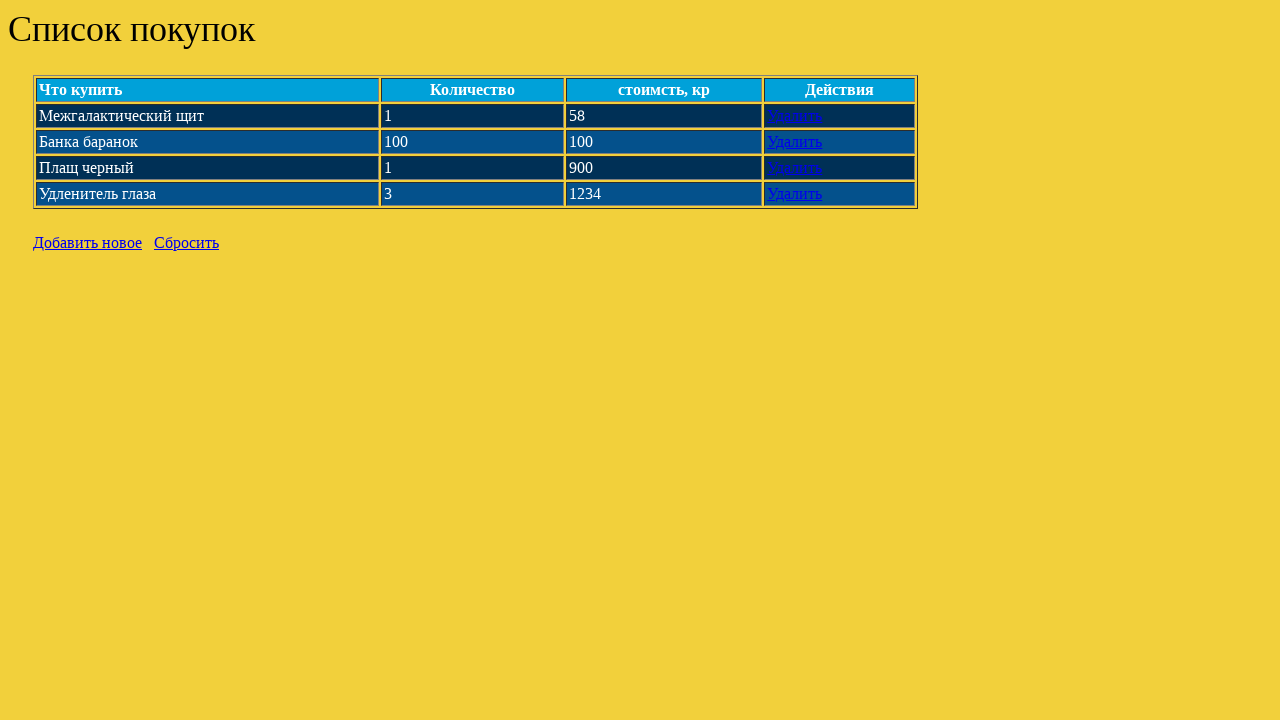

Clicked open button to display the form at (88, 242) on a#open
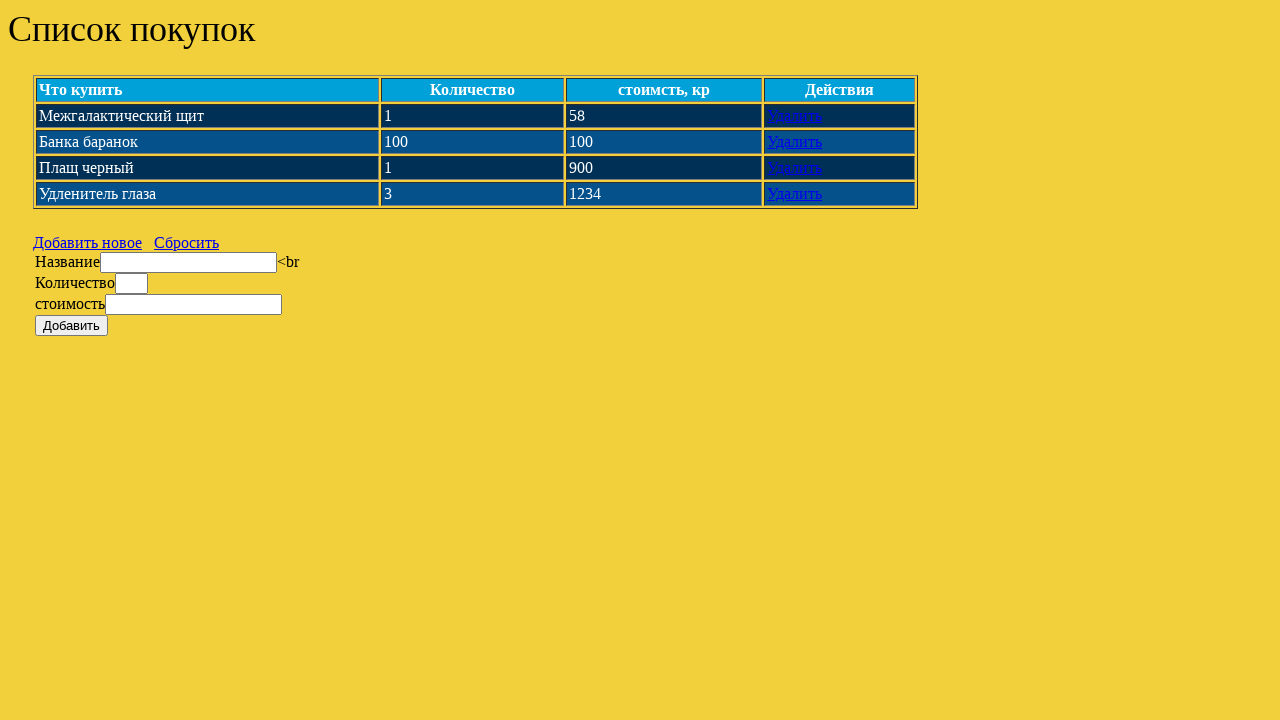

Filled name field with 'Батарейки' on #name
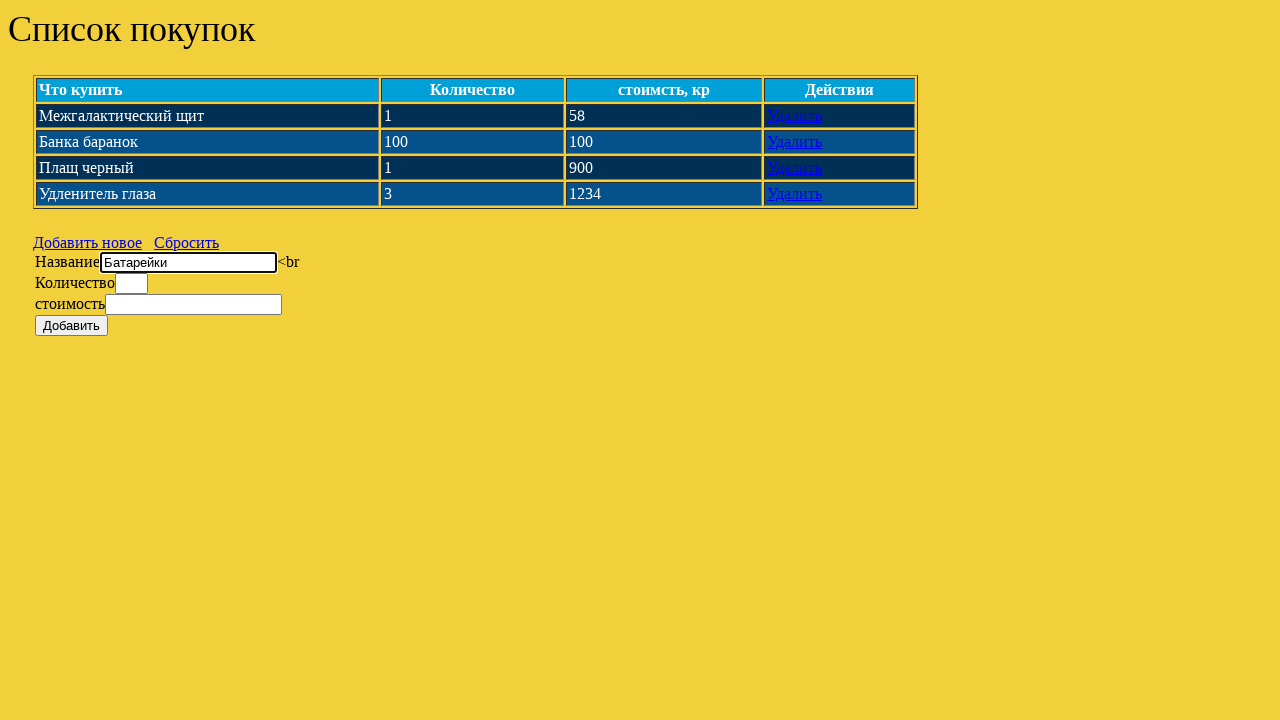

Filled count field with '10' on #count
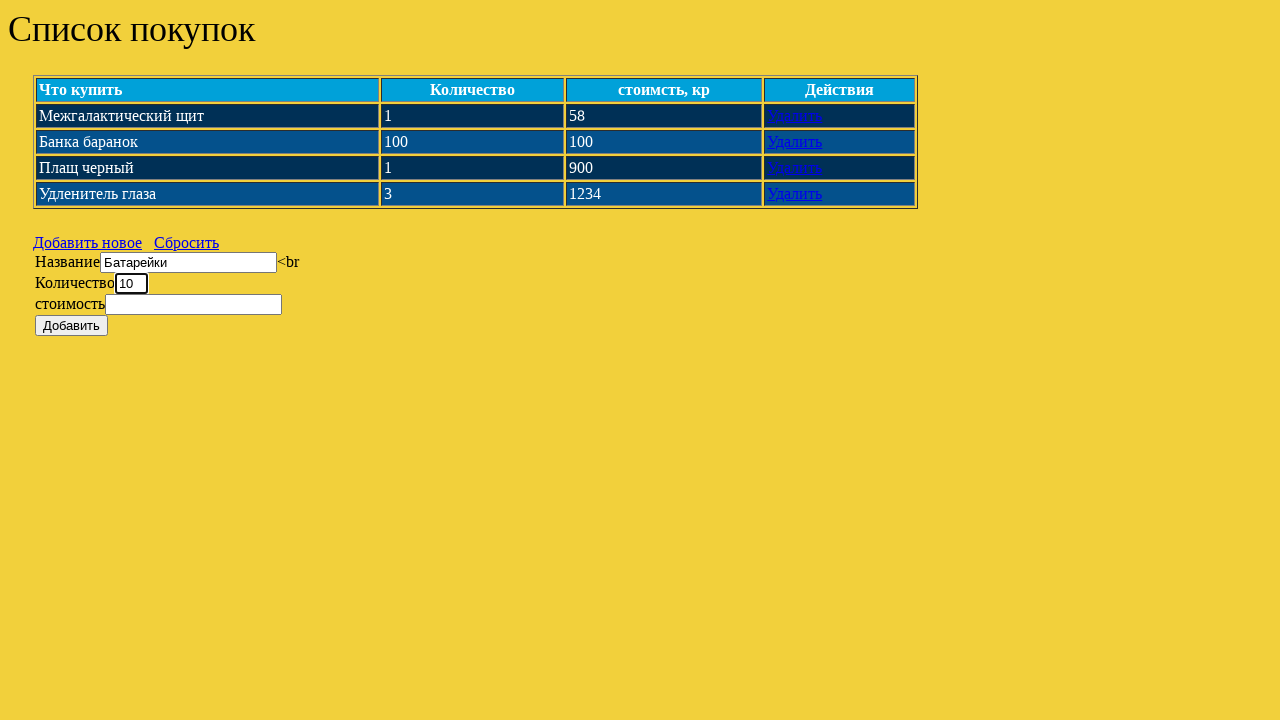

Filled price field with '1500' on #price
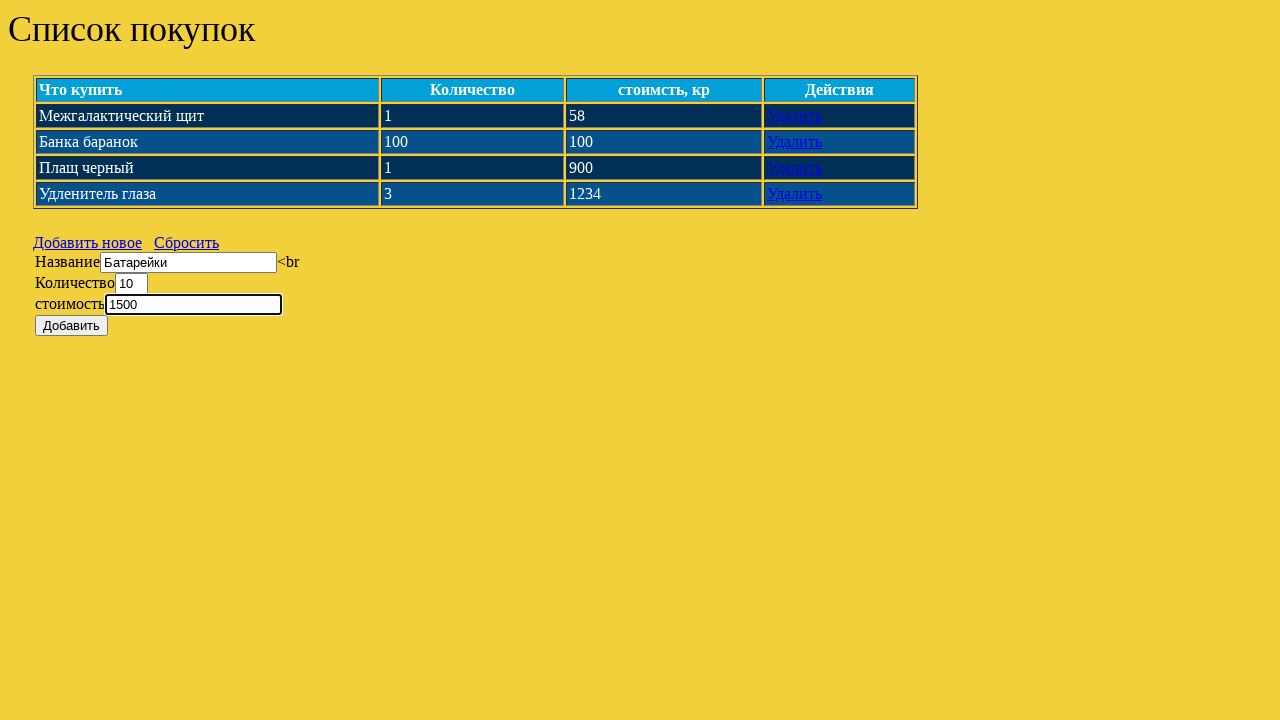

Clicked add button to submit the form at (72, 326) on #add
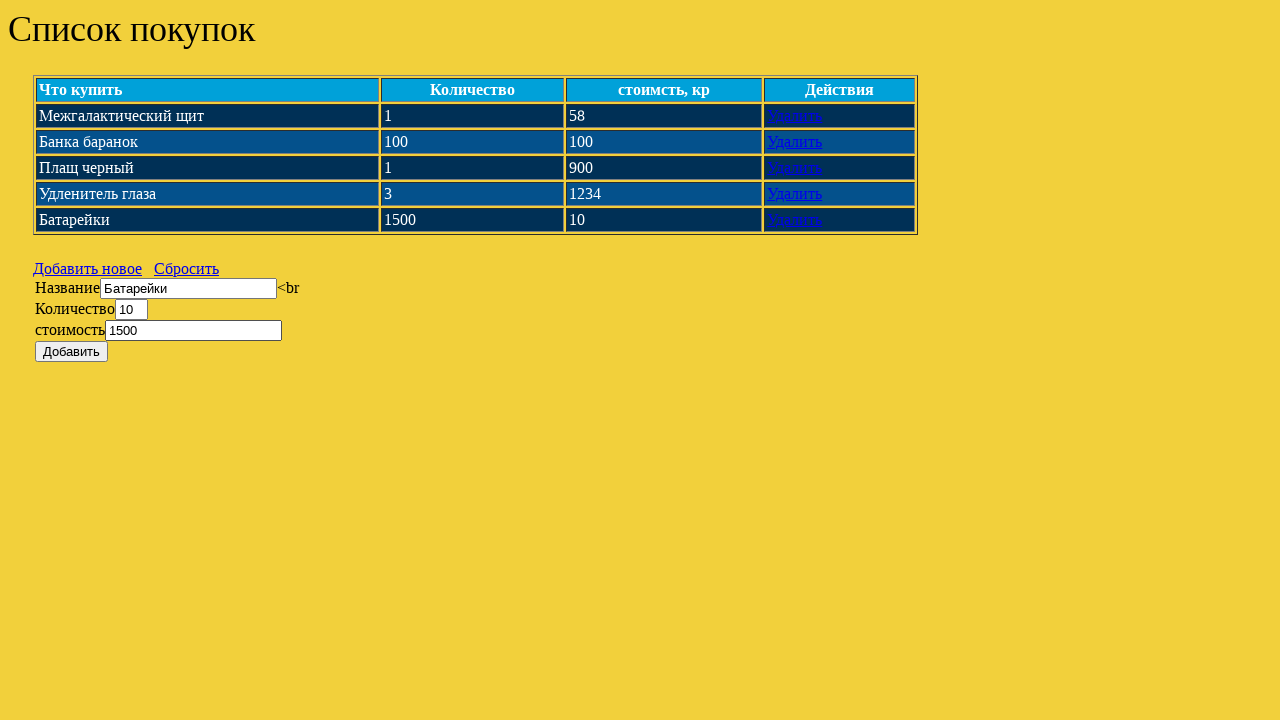

New row appeared in table at position 5
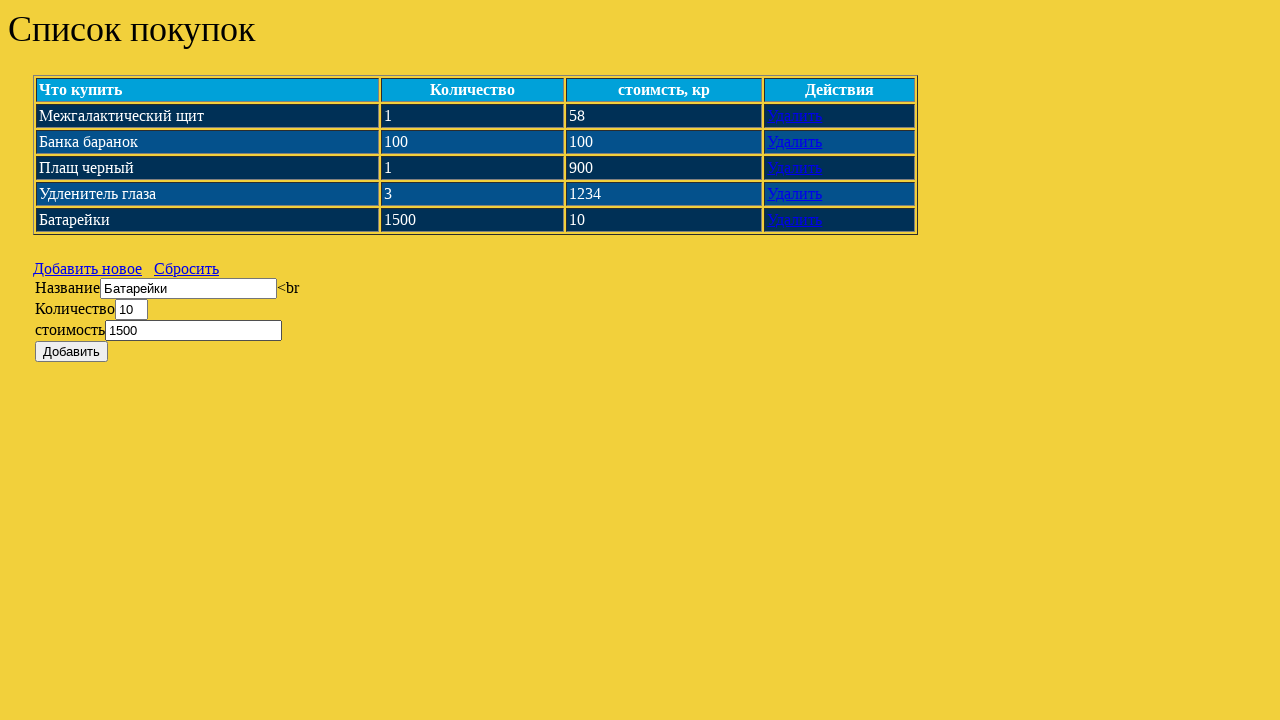

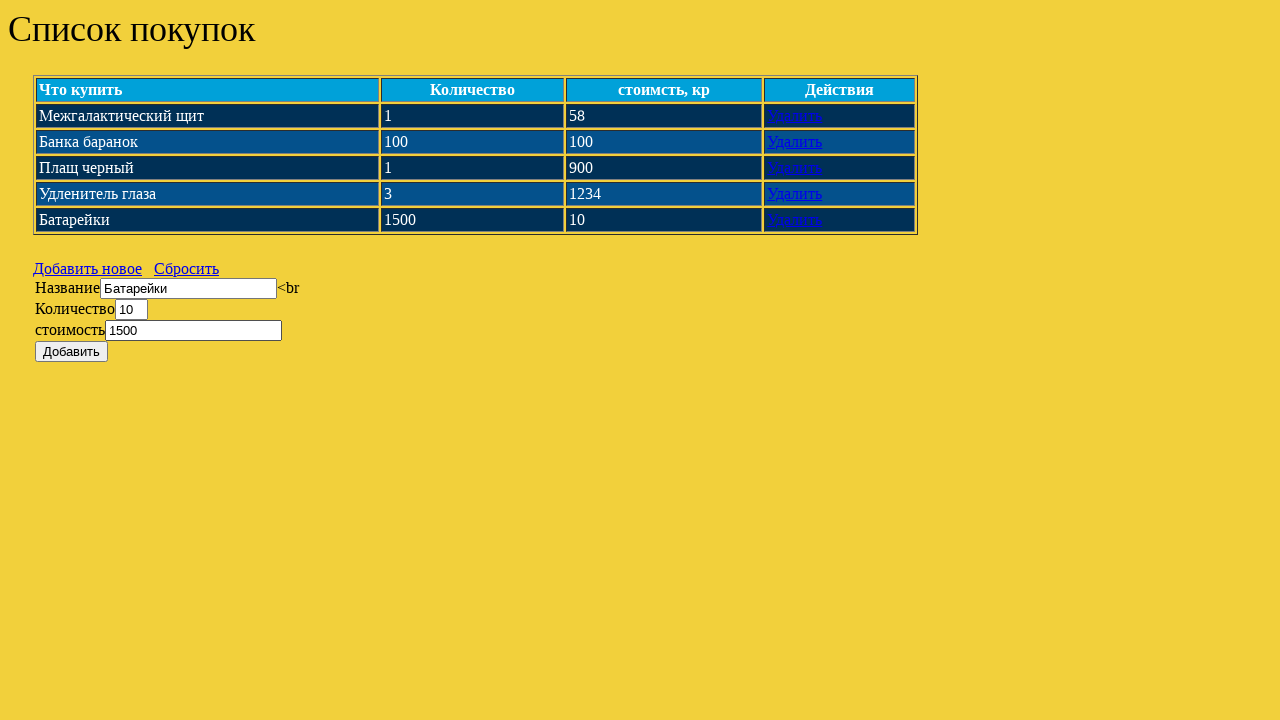